Opens the Simplilearn website and verifies the page loads by checking the URL and title are accessible

Starting URL: http://simplilearn.com

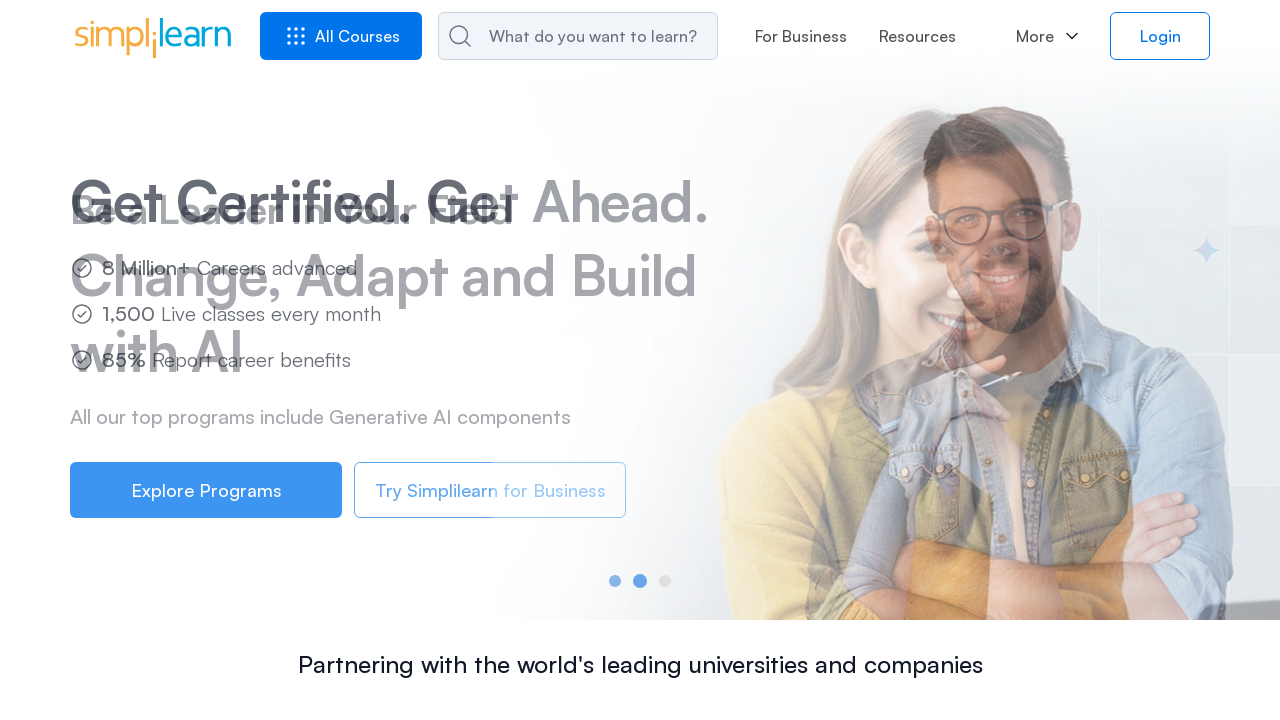

Waited for page to reach domcontentloaded state
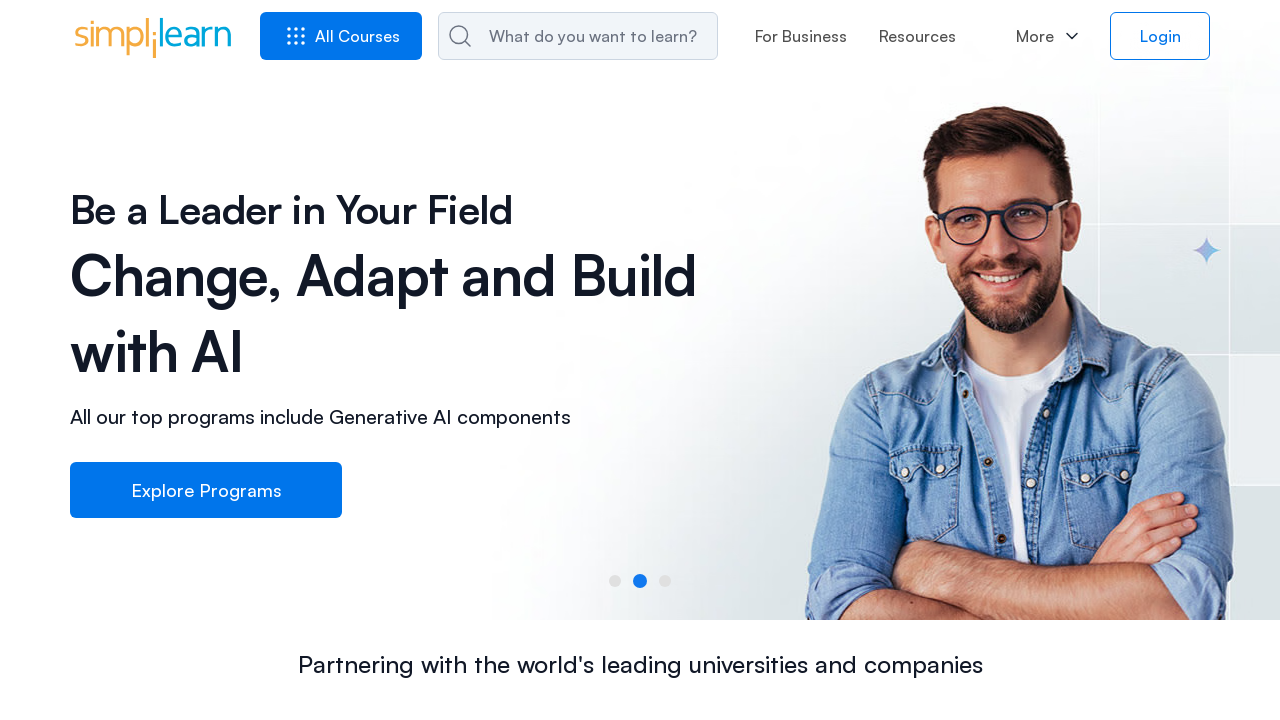

Retrieved page title to verify page loaded
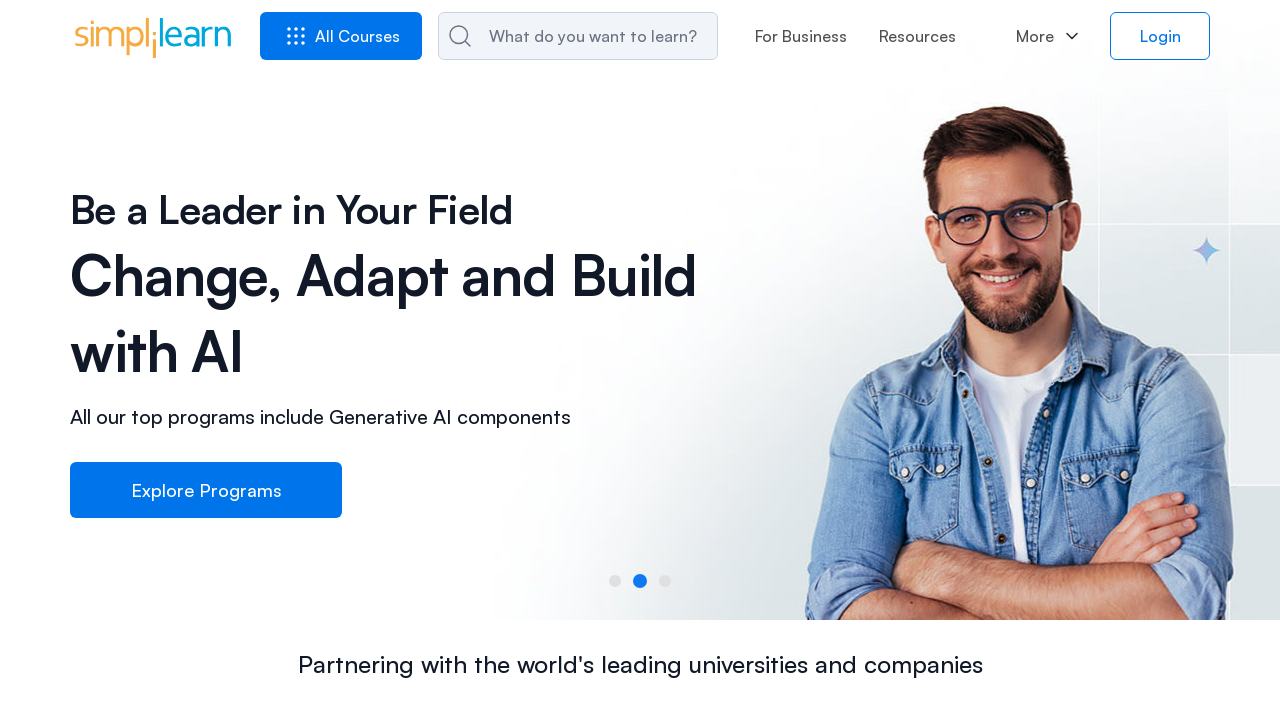

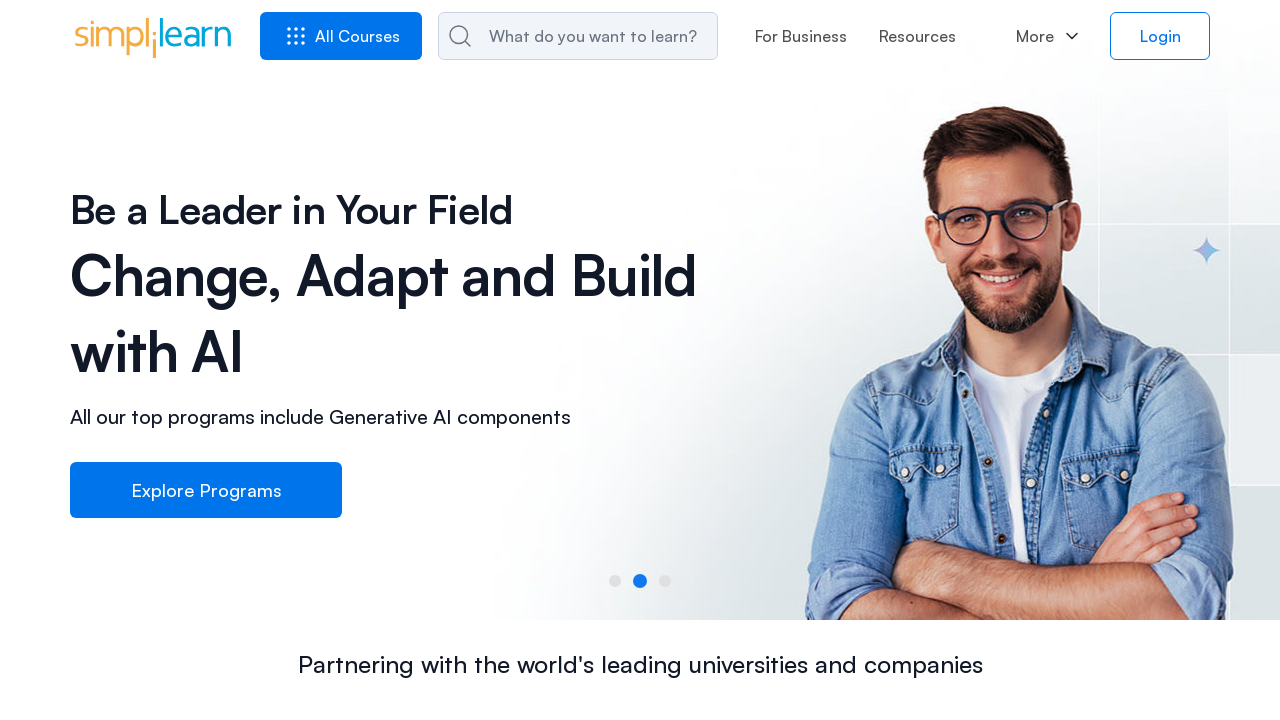